Tests dropdown/select menu functionality by selecting a country (Finland) from a dropdown menu on a demo site, demonstrating interaction with select elements.

Starting URL: https://www.globalsqa.com/demo-site/select-dropdown-menu/#Select%20Country

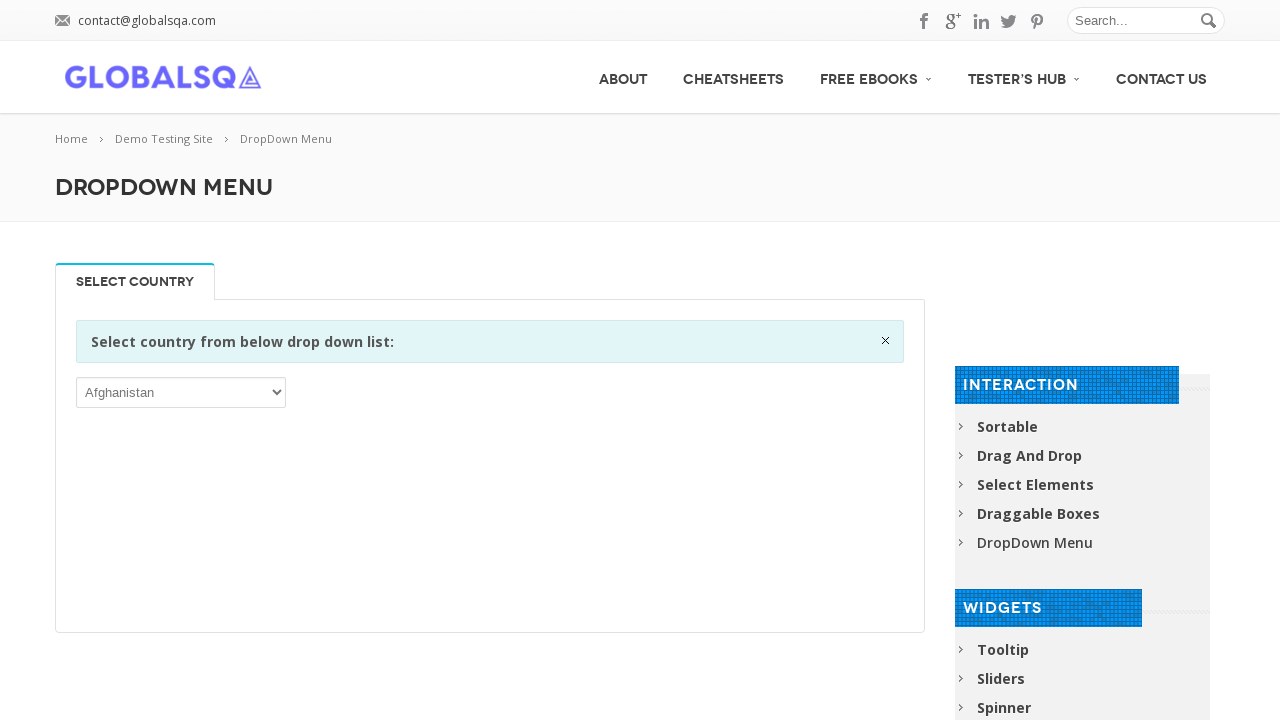

Select dropdown element became visible in active tab
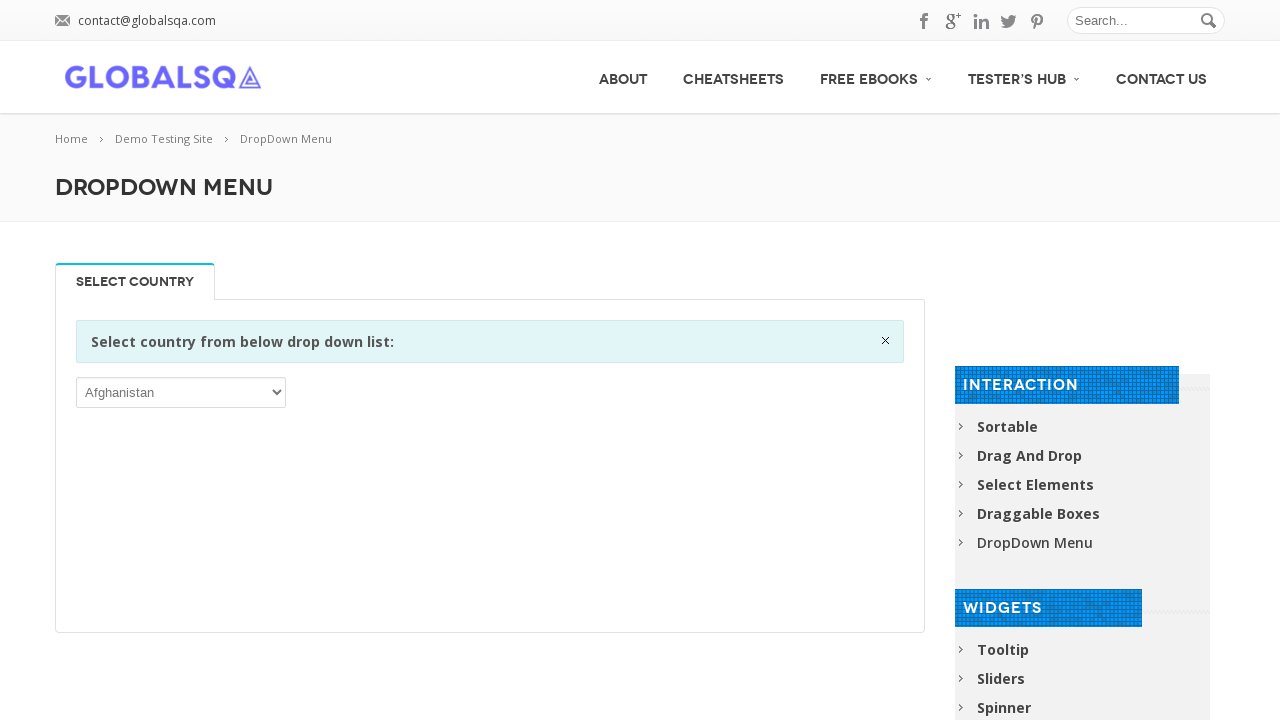

Clicked on select dropdown to open it at (181, 392) on xpath=//div[@class='single_tab_div resp-tab-content resp-tab-content-active']//c
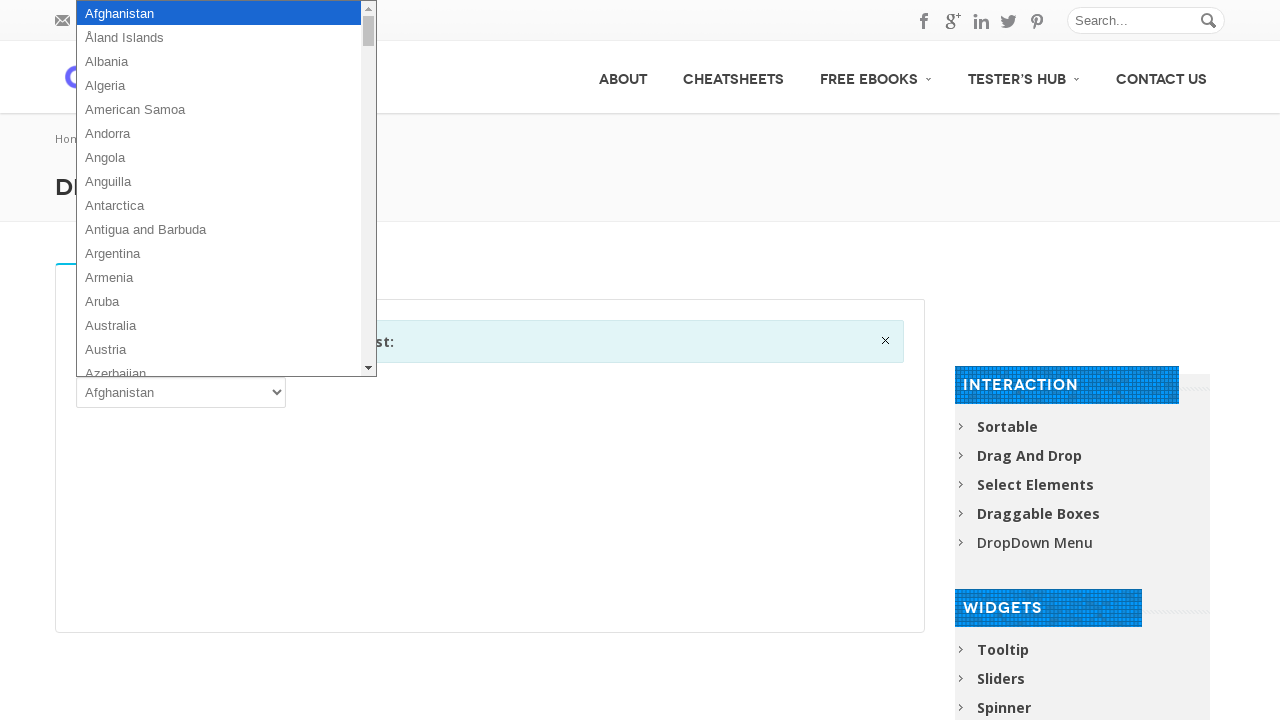

Selected 'Finland' from the dropdown menu on xpath=//div[@class='single_tab_div resp-tab-content resp-tab-content-active']//c
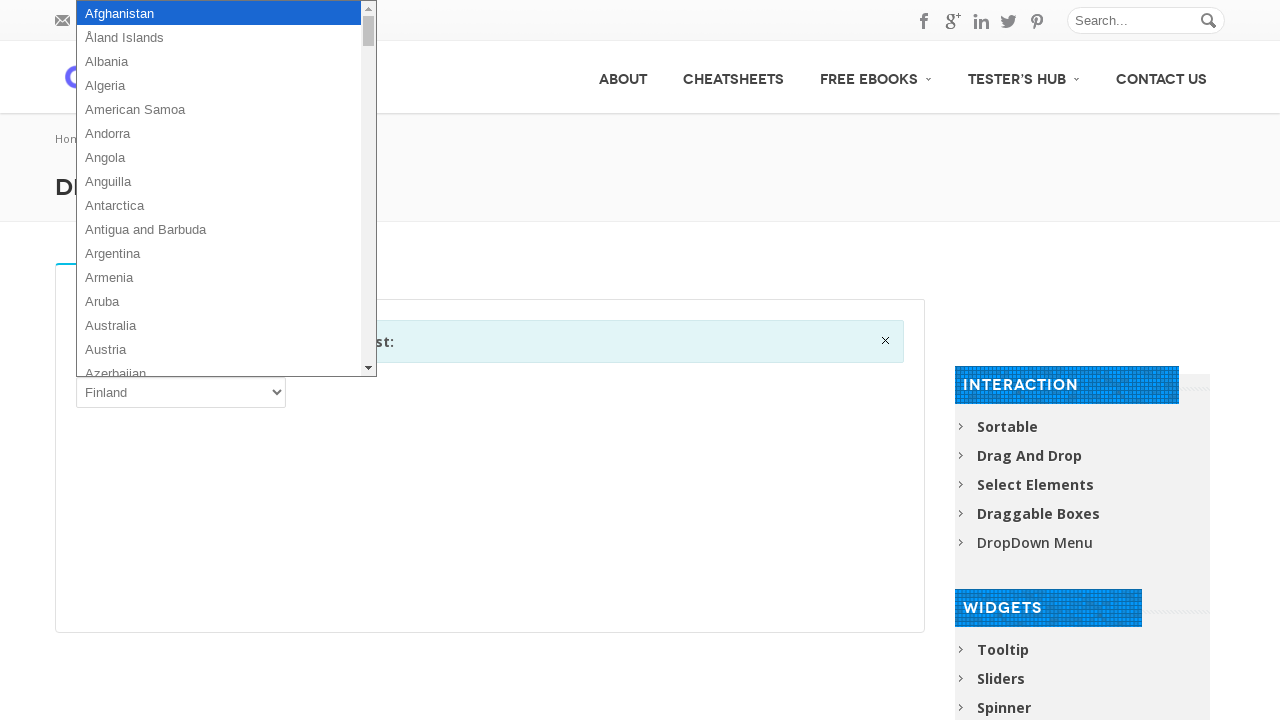

Clicked on select dropdown again at (181, 392) on xpath=//div[@class='single_tab_div resp-tab-content resp-tab-content-active']//c
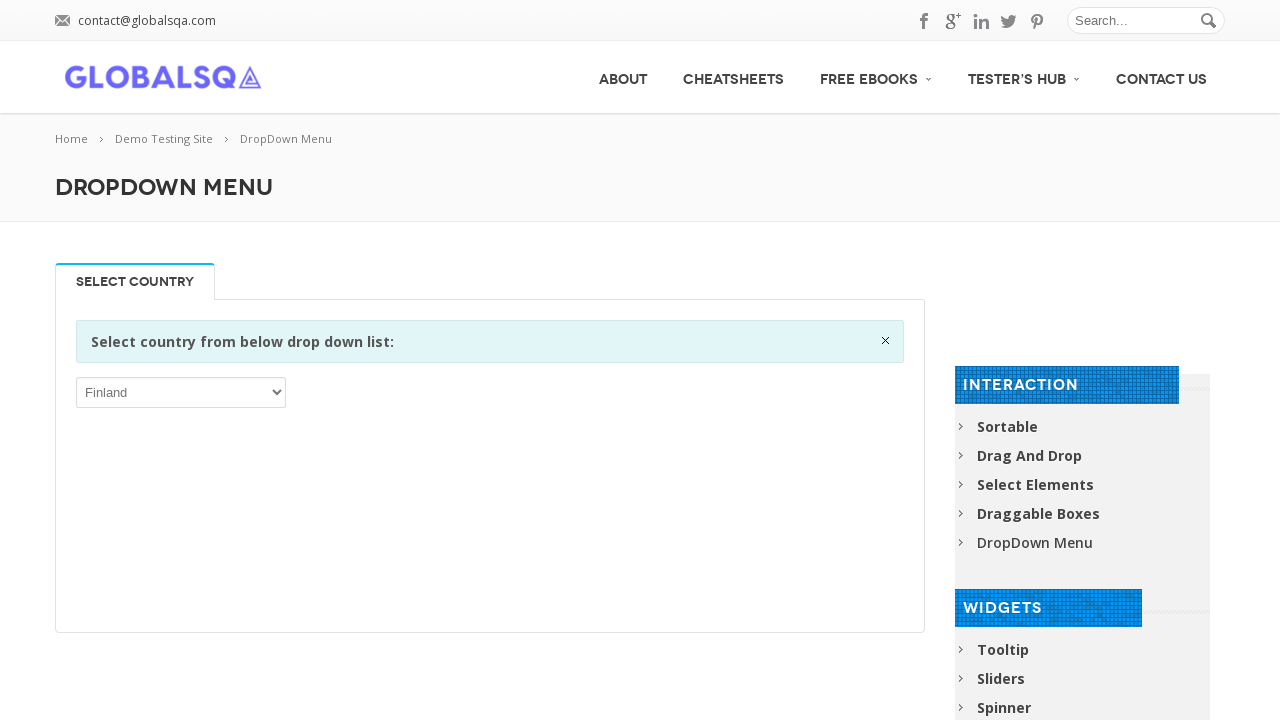

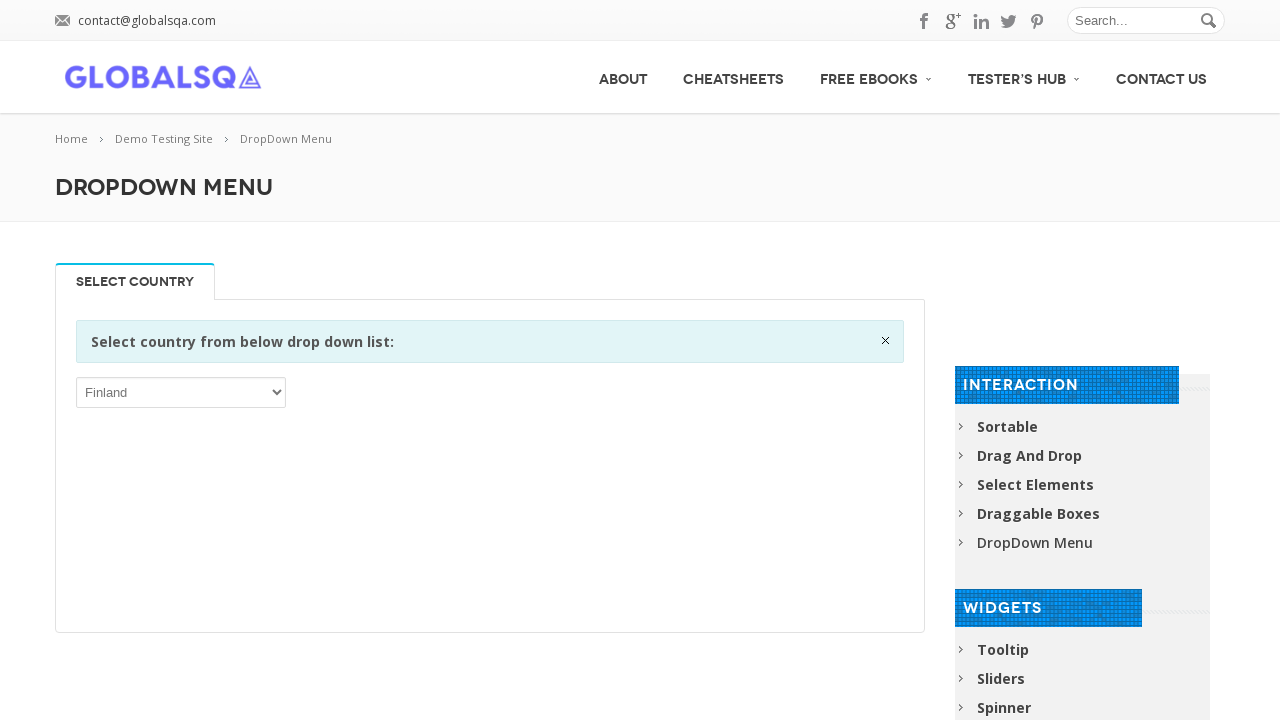